Tests filling a name field on a test automation practice page

Starting URL: https://testautomationpractice.blogspot.com

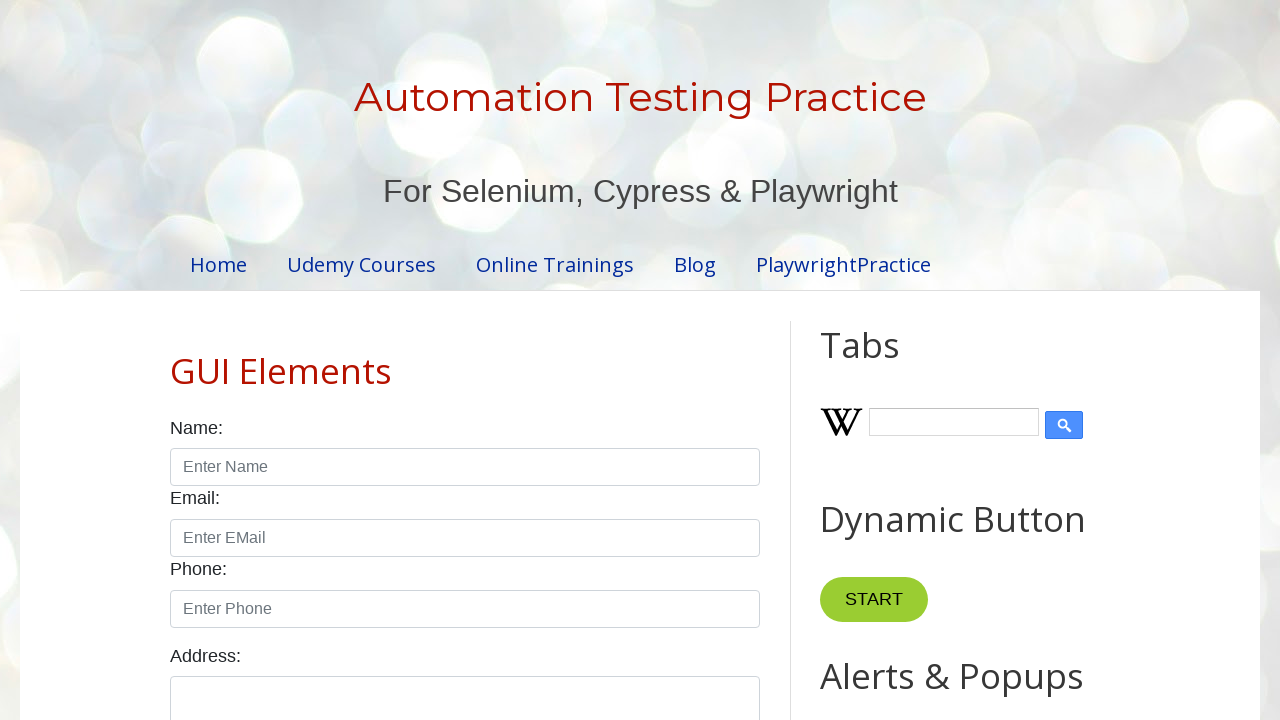

Filled name field with 'Sachin' on #name
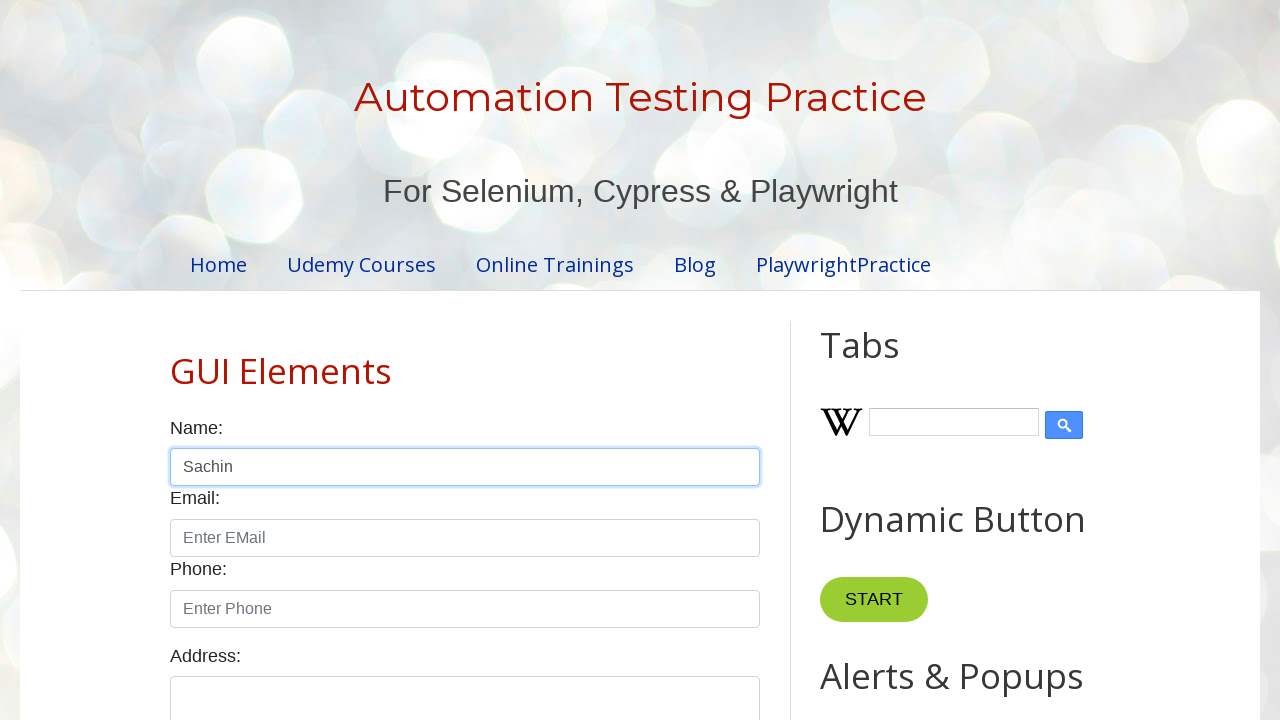

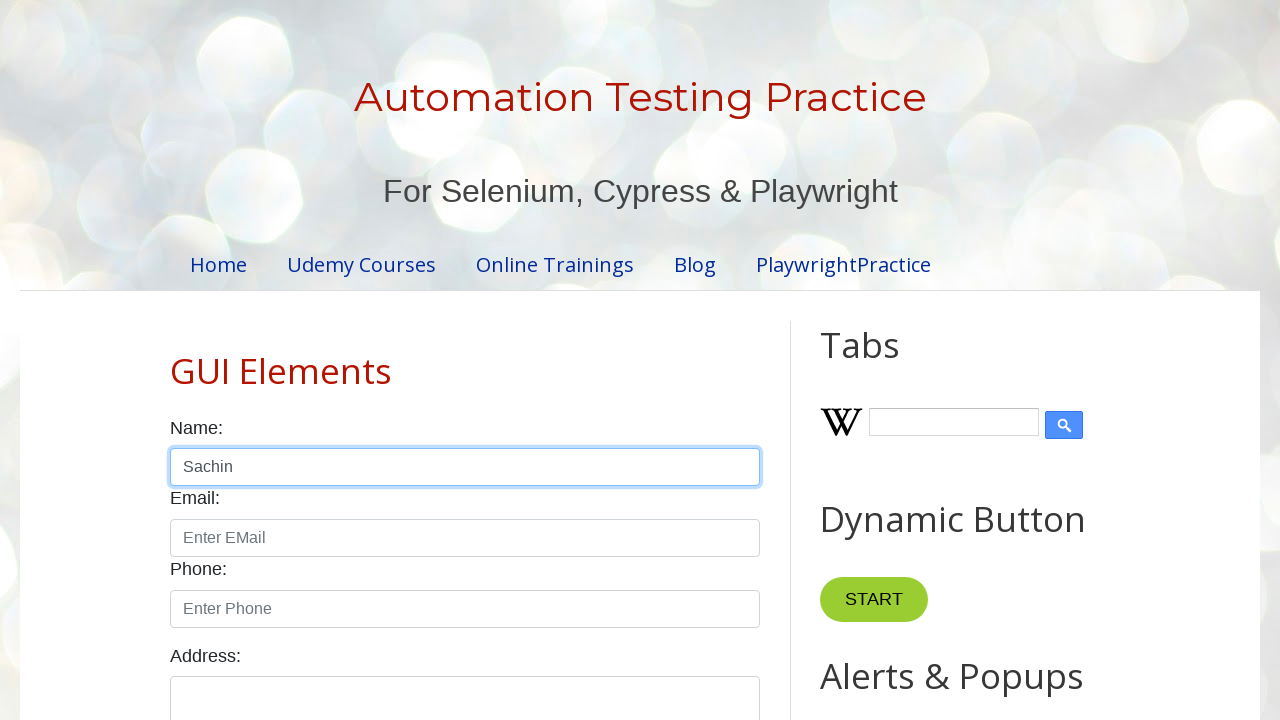